Tests dynamic control interactions by clicking a checkbox, removing it, and then adding it back using different wait strategies

Starting URL: https://the-internet.herokuapp.com/dynamic_controls

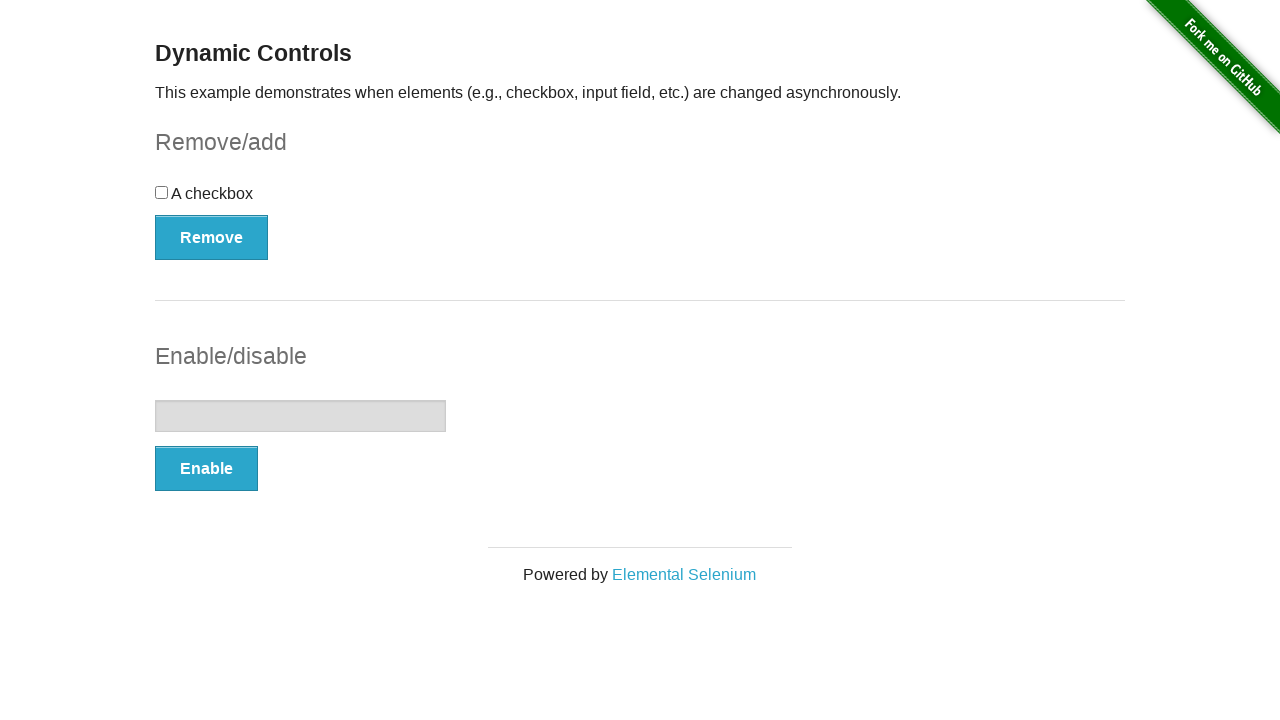

Clicked the checkbox to select it at (162, 192) on input[type='checkbox']
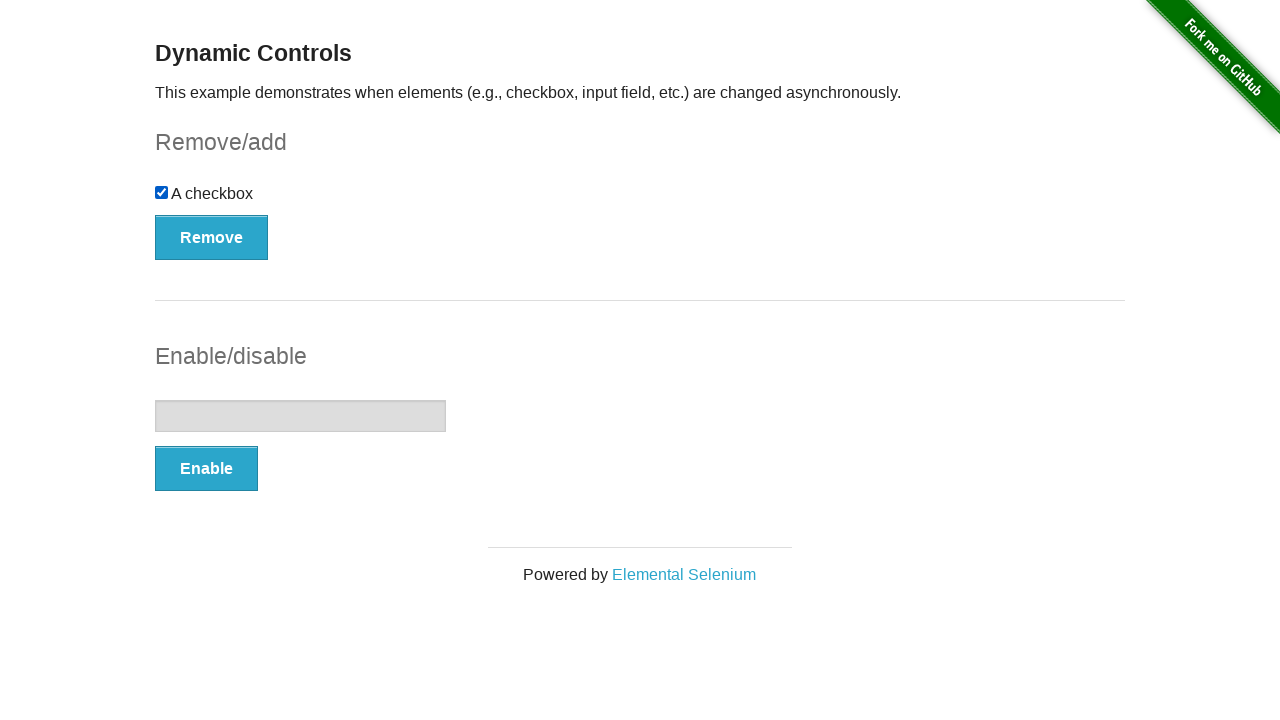

Clicked the Remove button to remove the checkbox at (212, 237) on button[type='button']:nth-of-type(1)
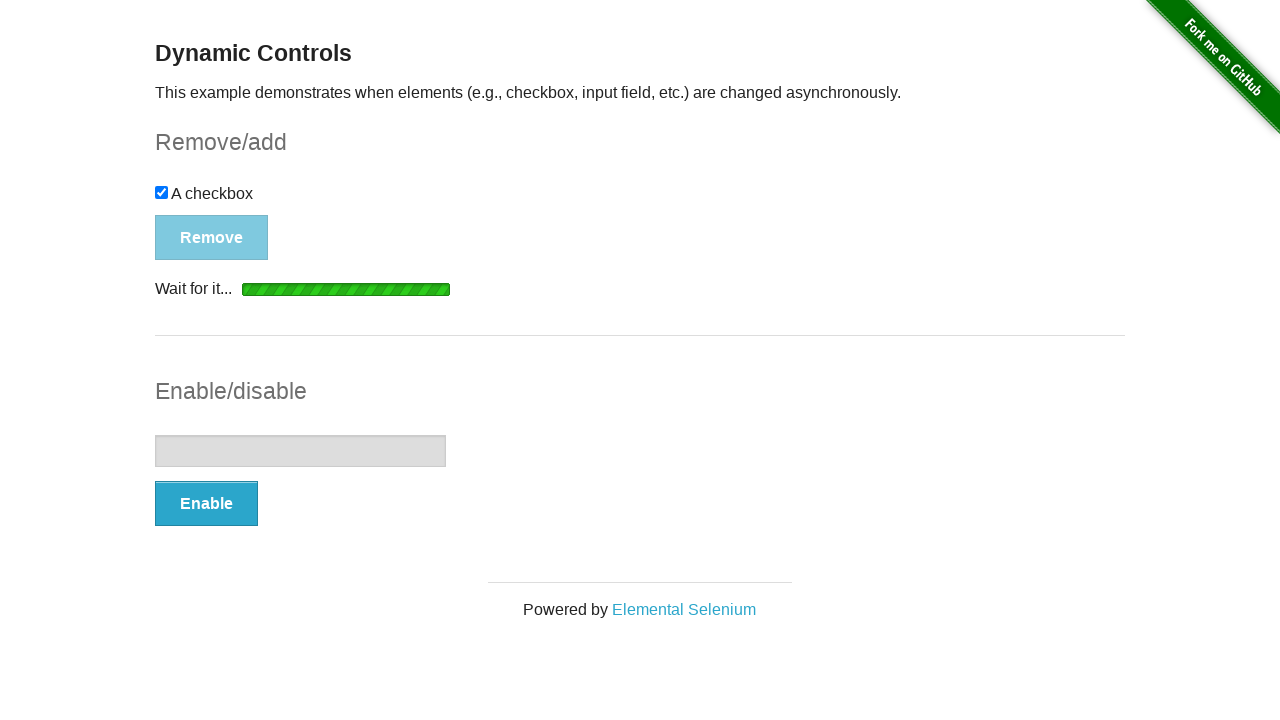

Waited for the Add button to appear
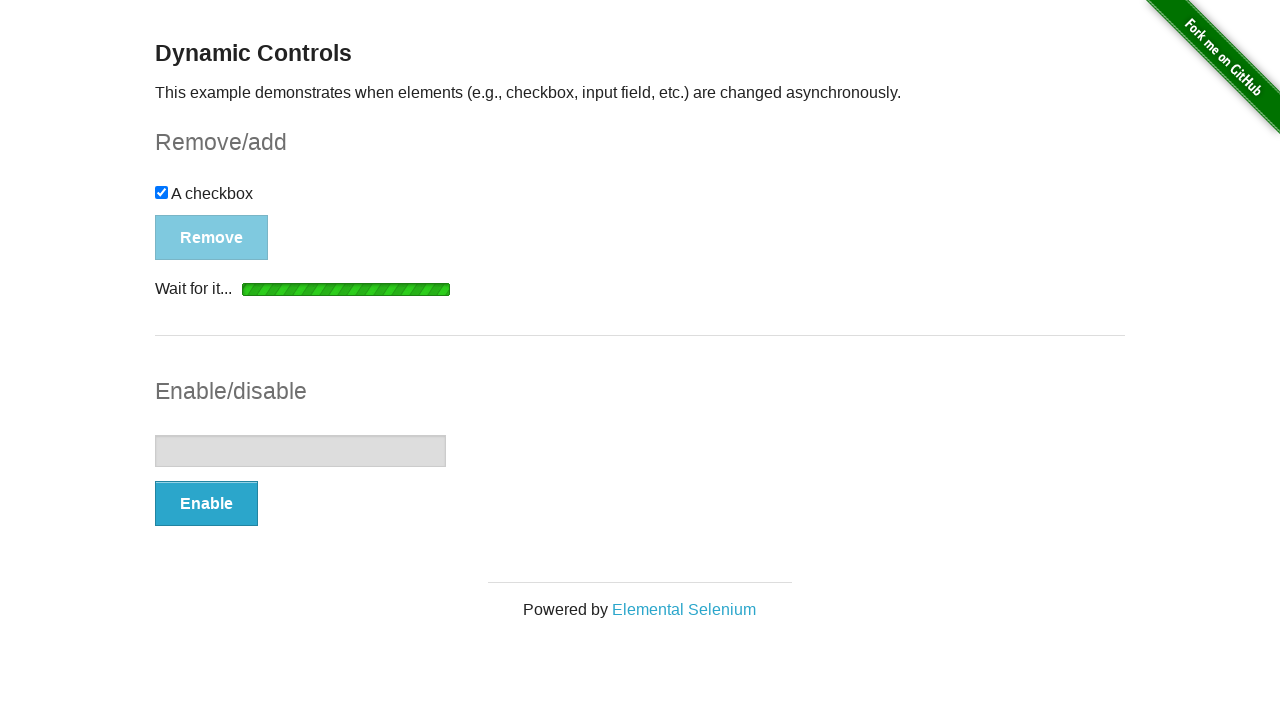

Clicked the Add button to restore the checkbox at (640, 142) on text=Add
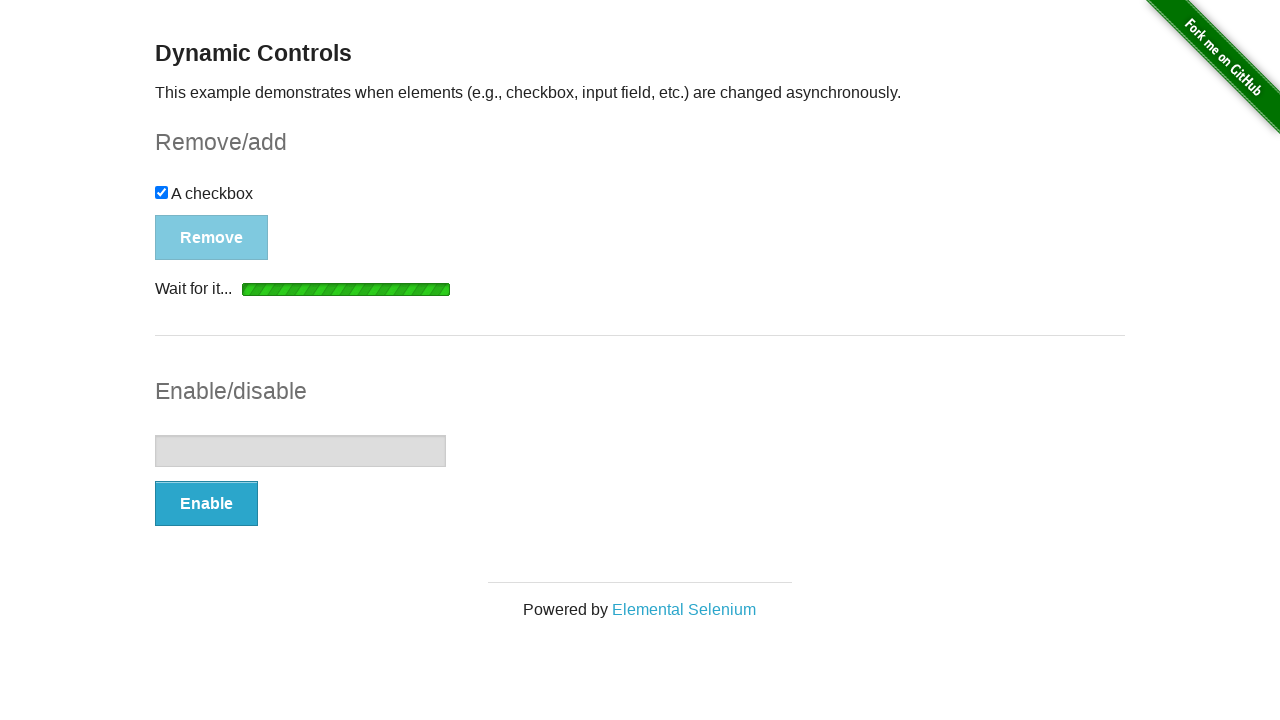

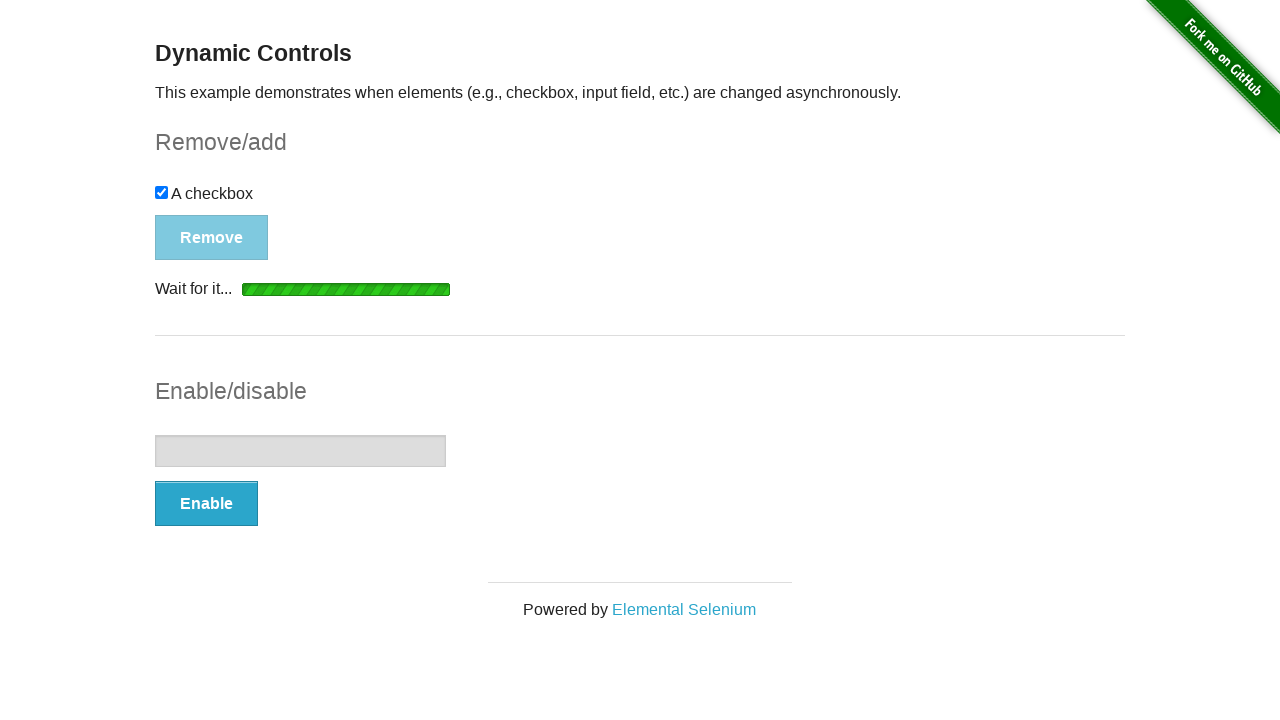